Tests that the todo counter displays the correct number of items as todos are added.

Starting URL: https://demo.playwright.dev/todomvc

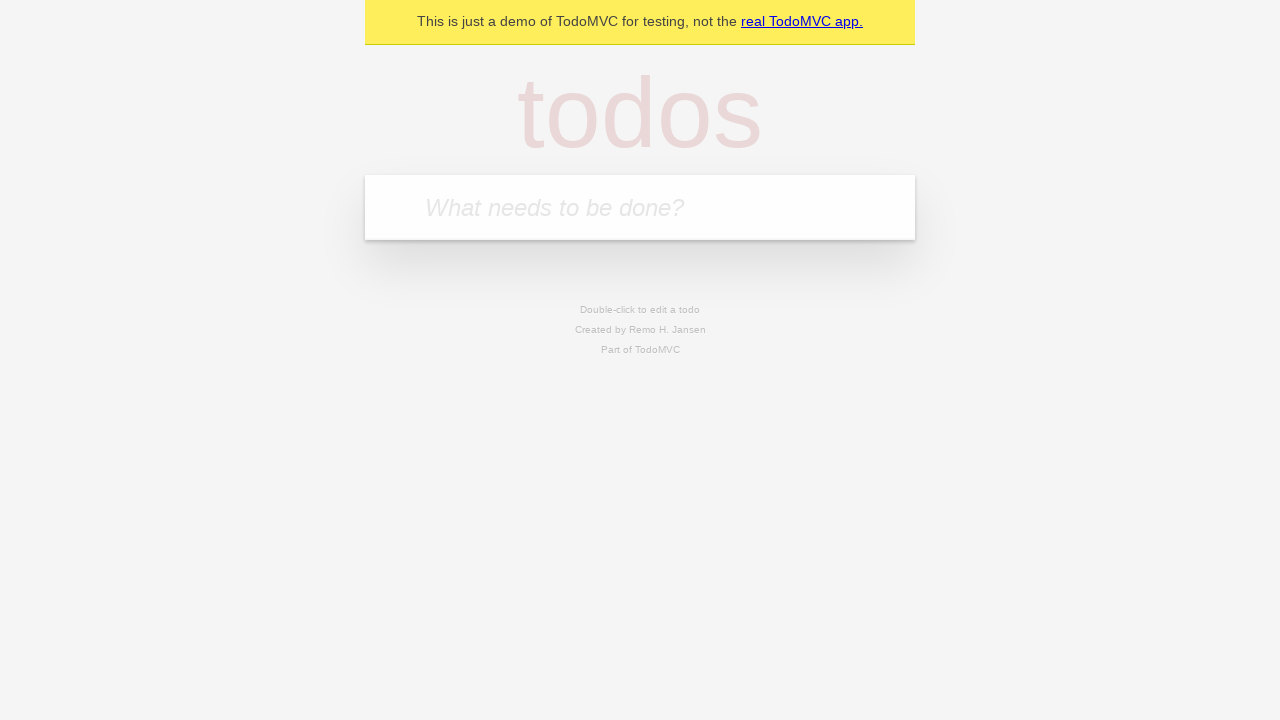

Filled todo input with 'buy some cheese' on internal:attr=[placeholder="What needs to be done?"i]
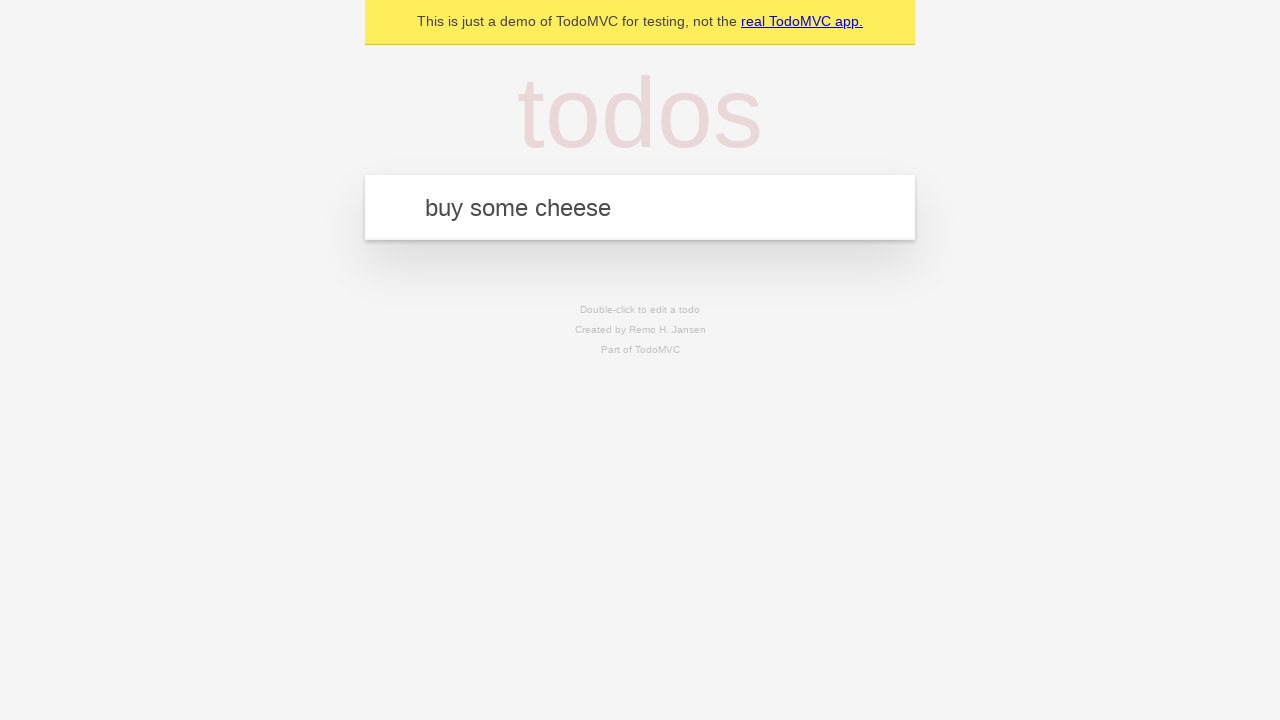

Pressed Enter to create first todo item on internal:attr=[placeholder="What needs to be done?"i]
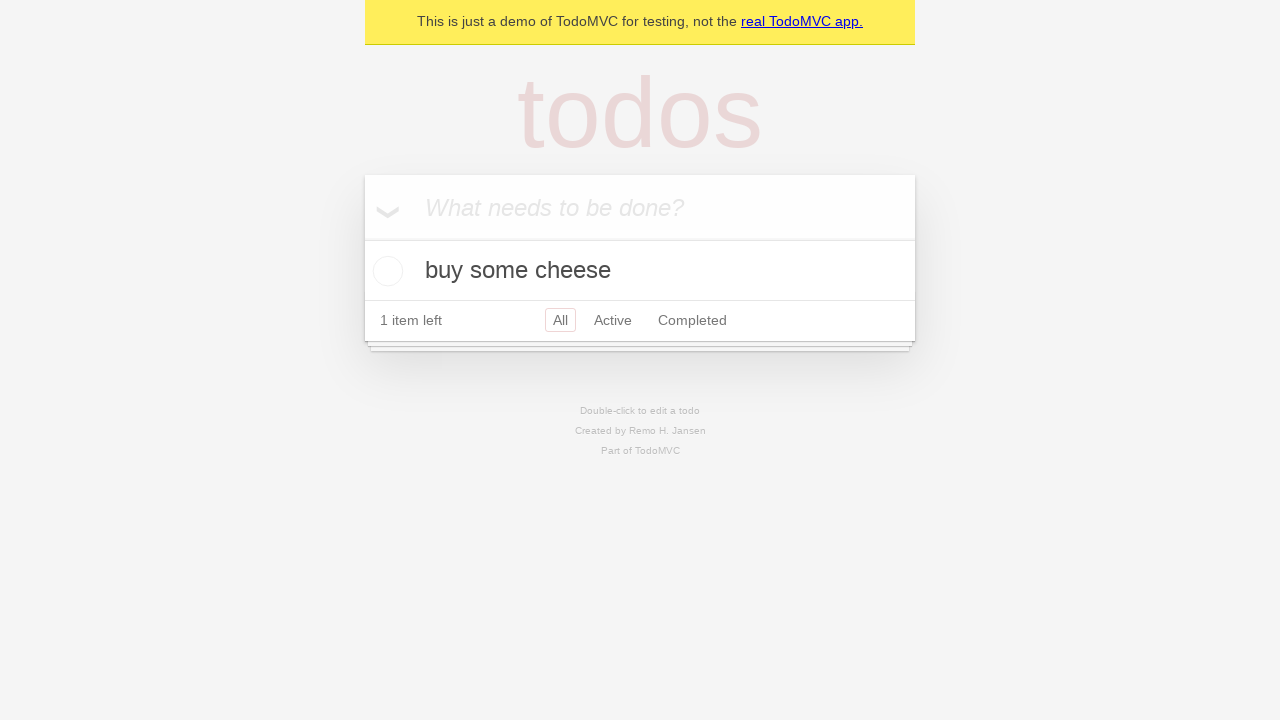

Todo counter element loaded
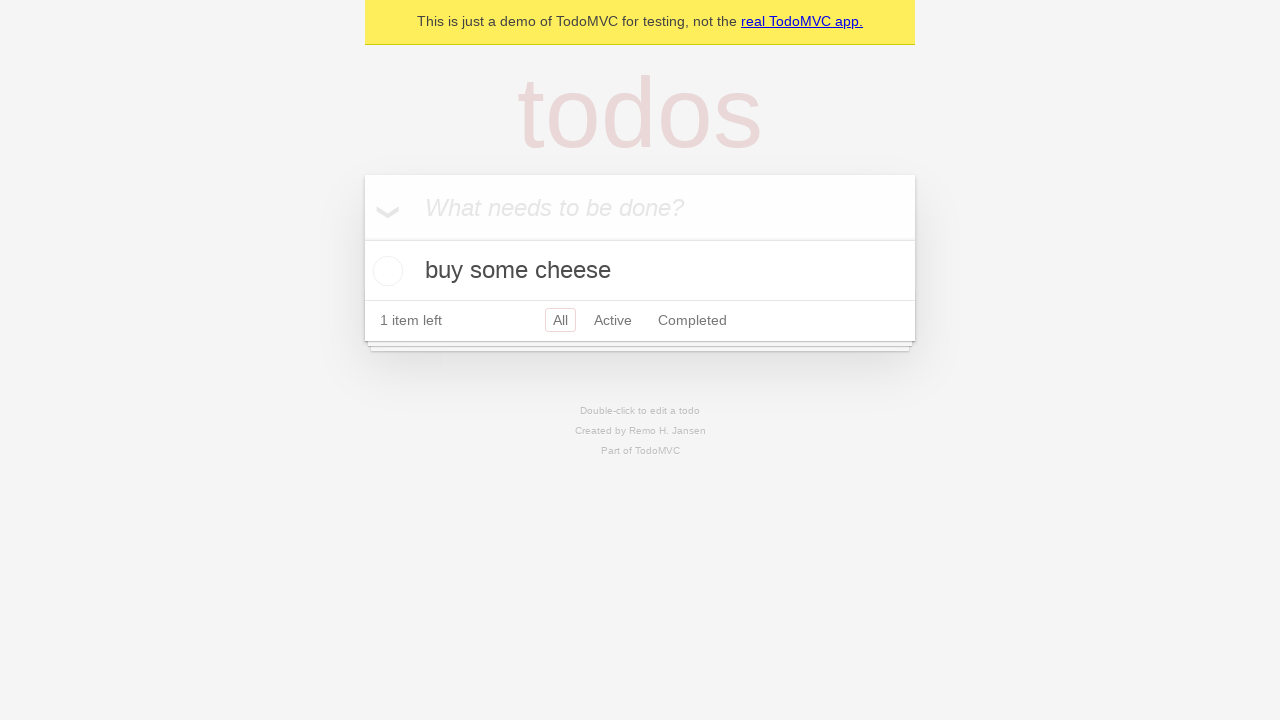

Filled todo input with 'feed the cat' on internal:attr=[placeholder="What needs to be done?"i]
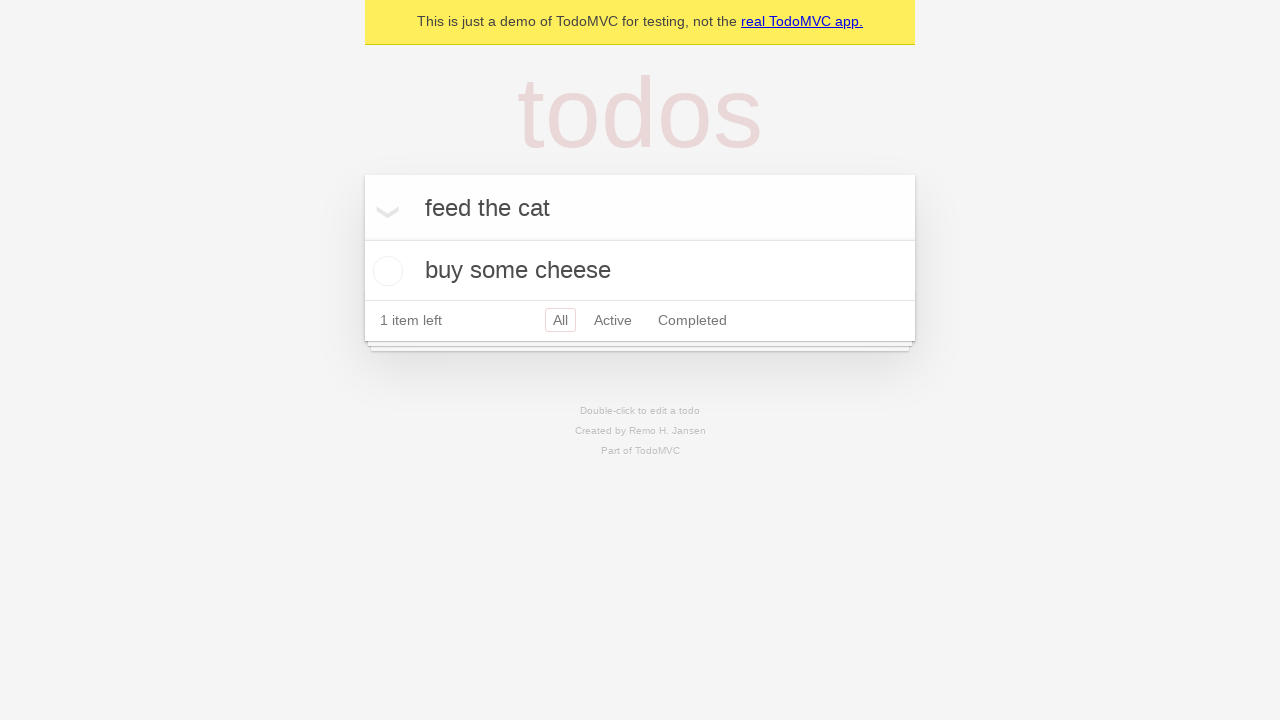

Pressed Enter to create second todo item on internal:attr=[placeholder="What needs to be done?"i]
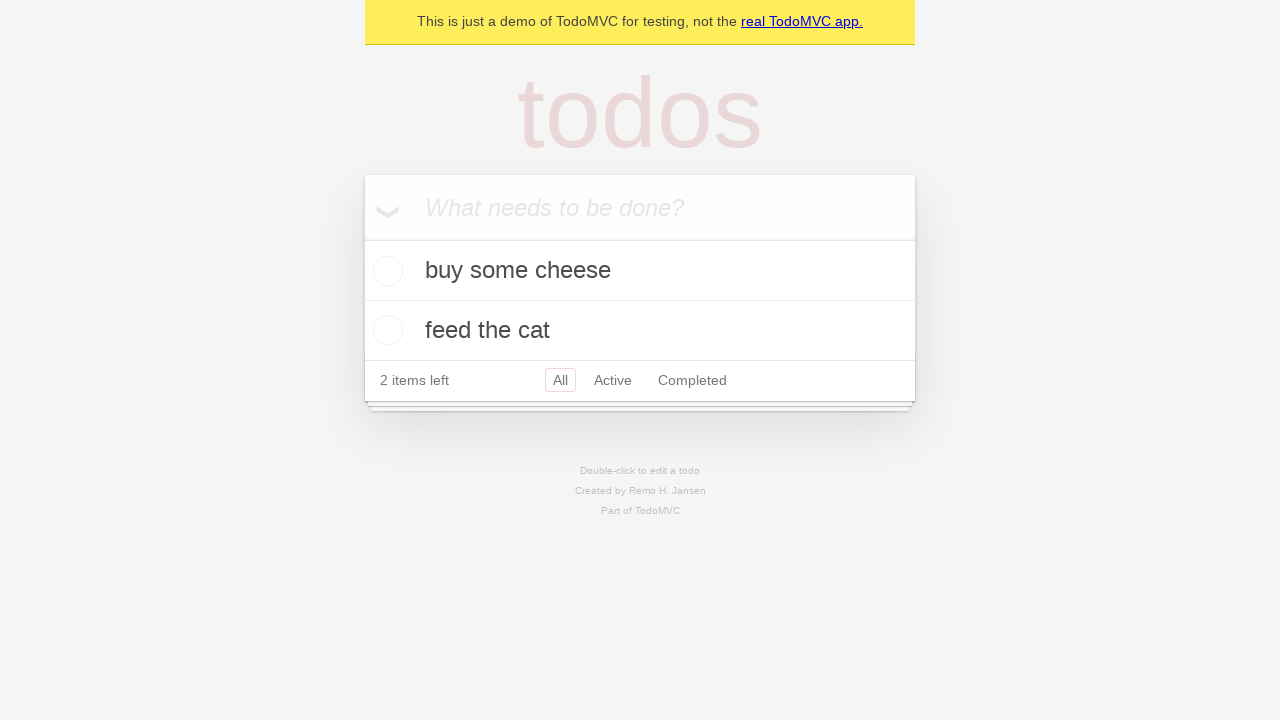

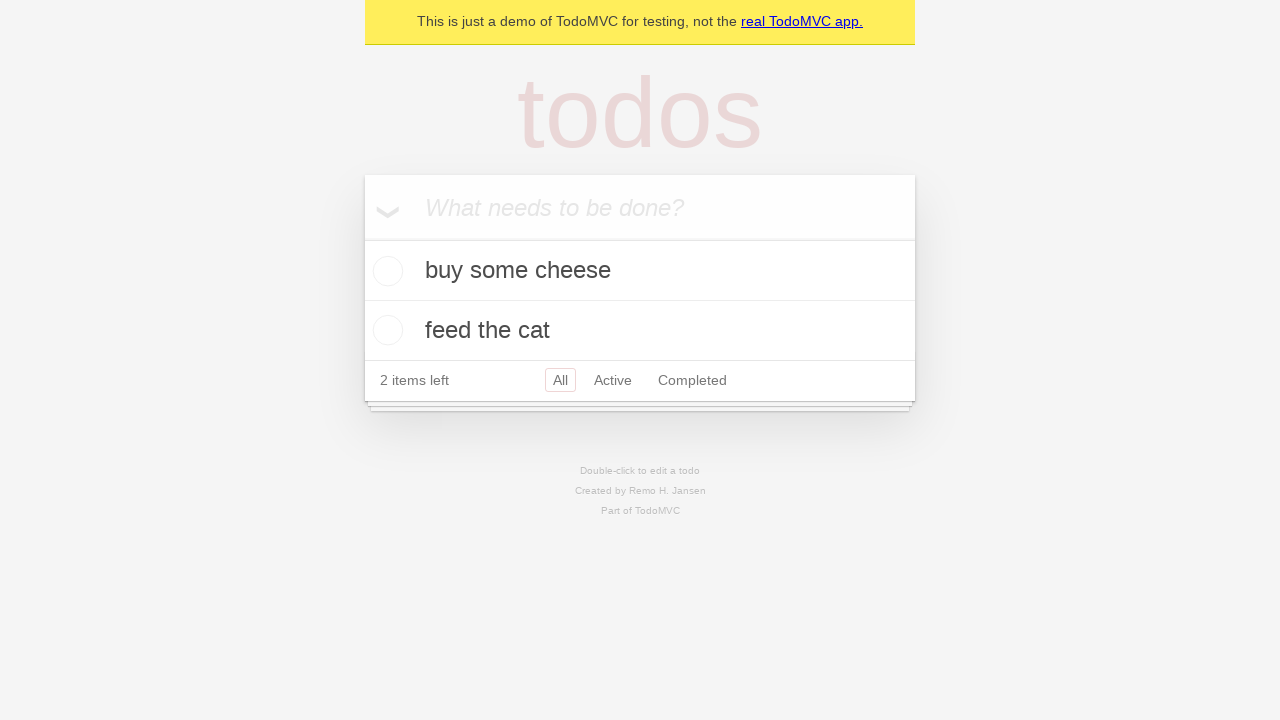